Tests the search functionality on Python.org by entering "pycon" in the search box and submitting the search form using the Enter key

Starting URL: http://www.python.org

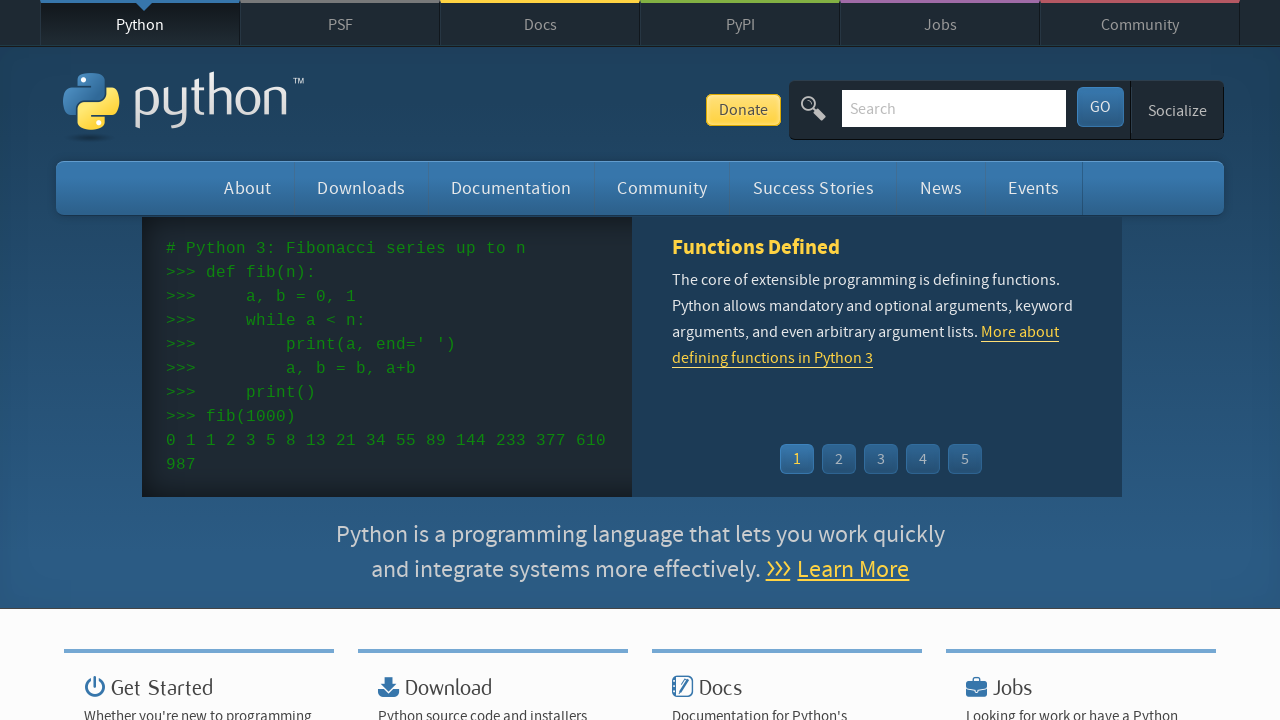

Verified 'Python' is in page title
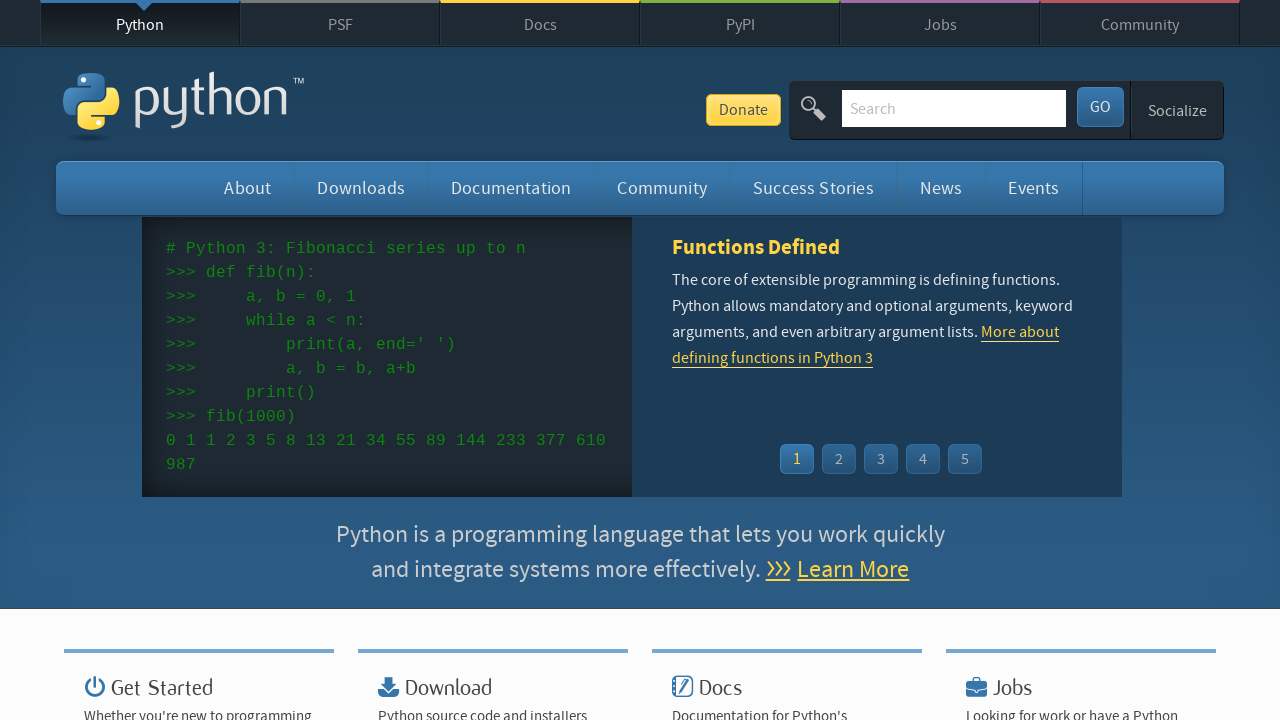

Cleared the search box on input[name='q']
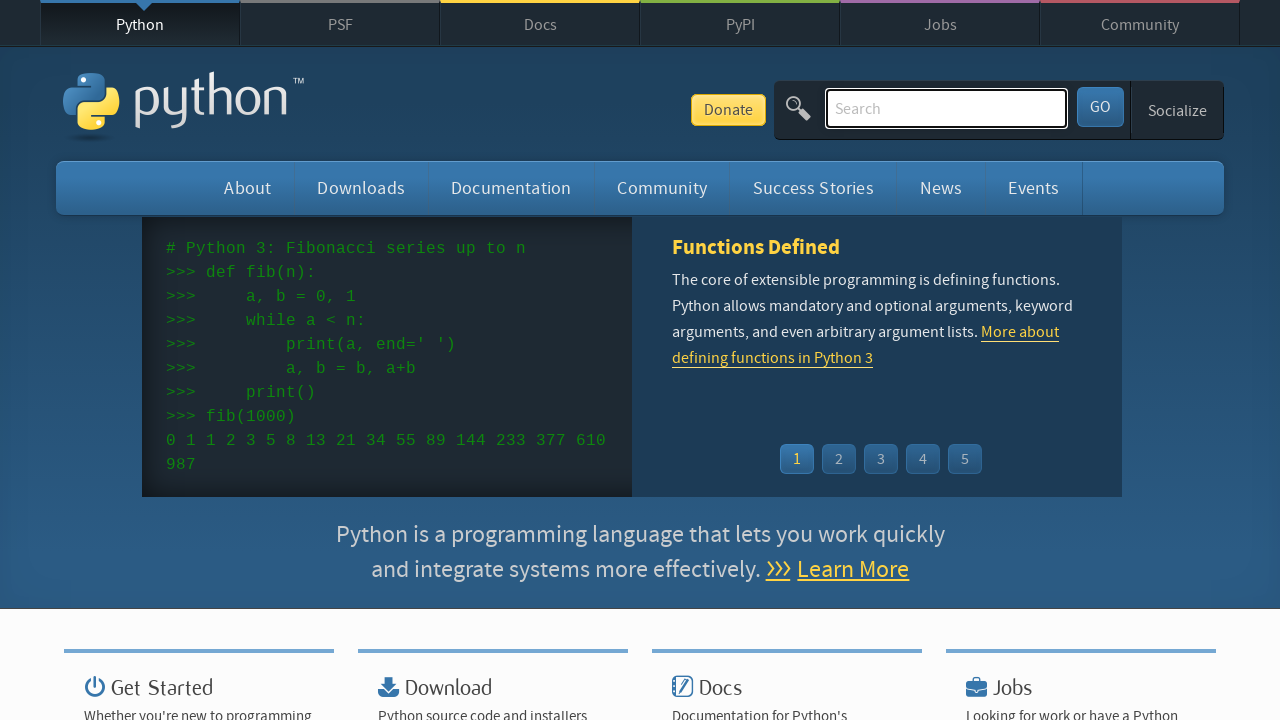

Entered 'pycon' in the search box on input[name='q']
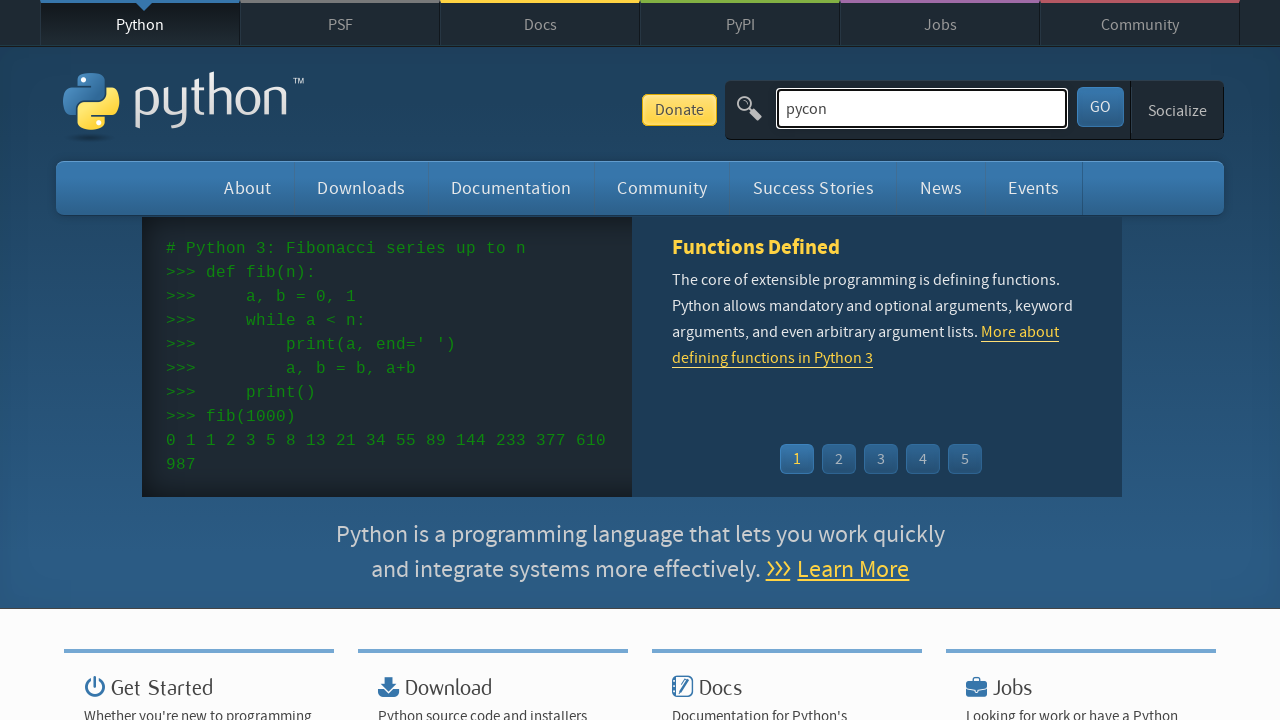

Pressed Enter to submit the search form on input[name='q']
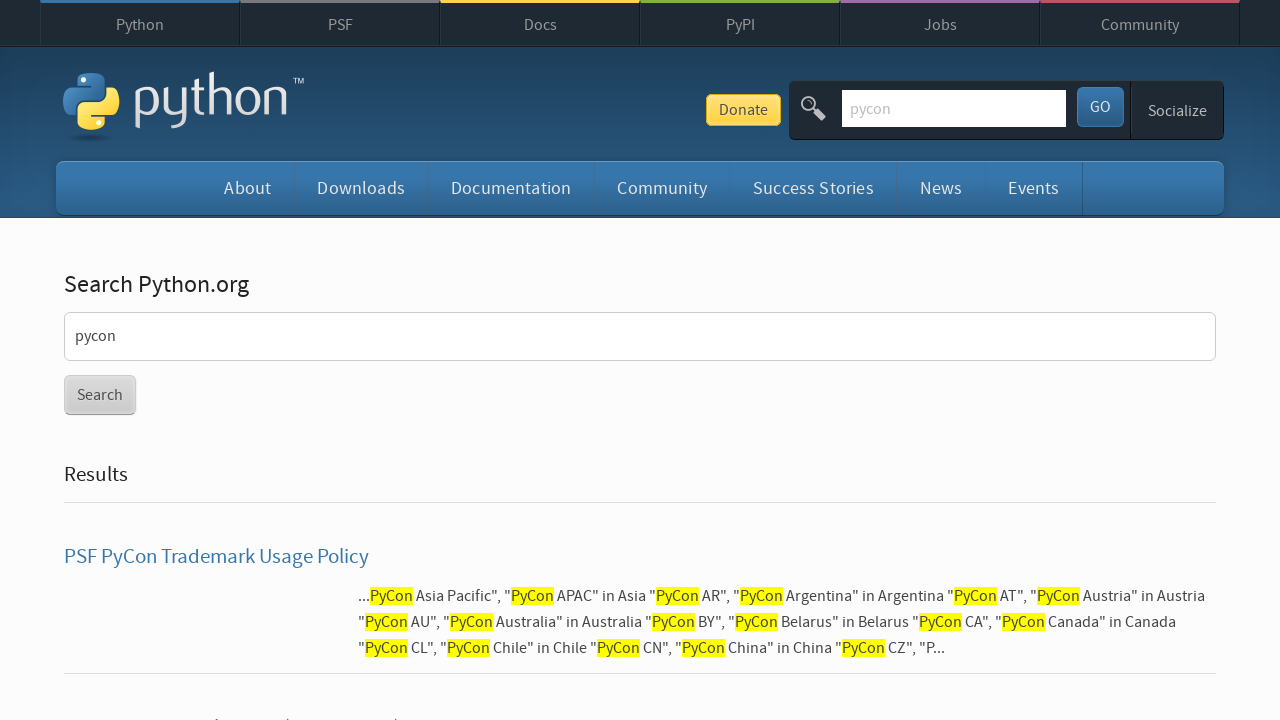

Waited for page to reach networkidle state
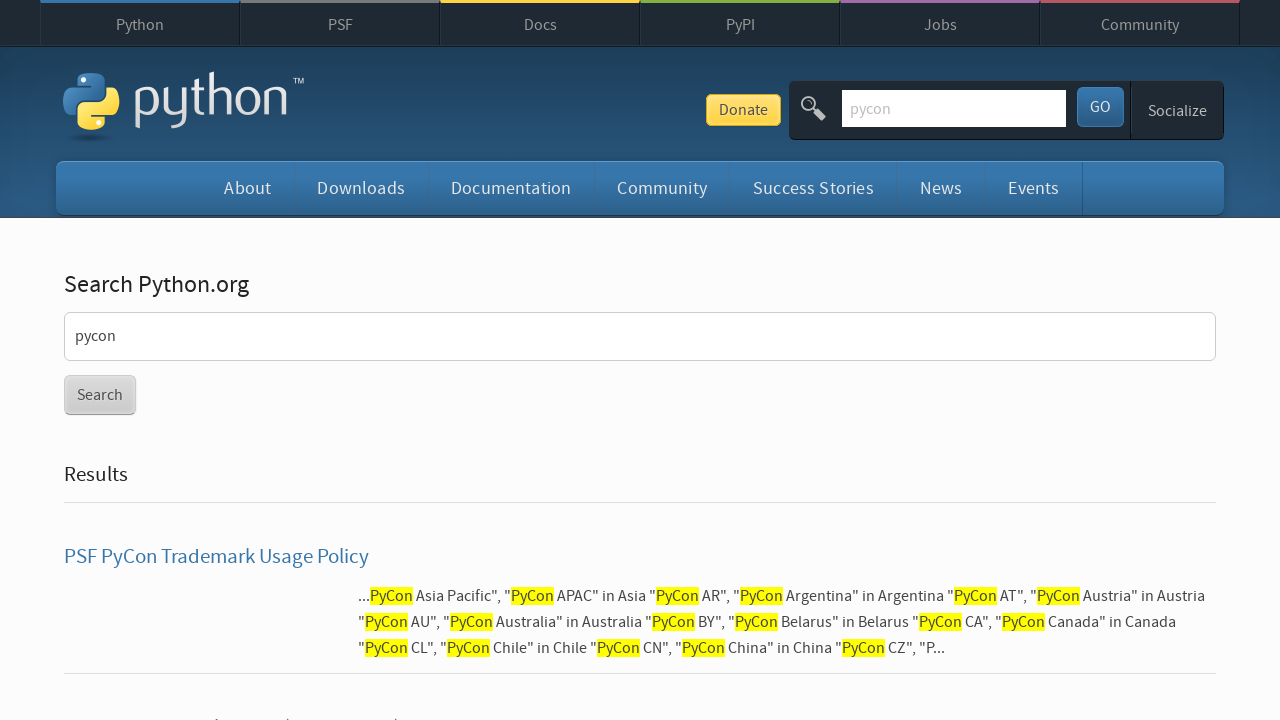

Verified that search results were found (no 'No results found' message)
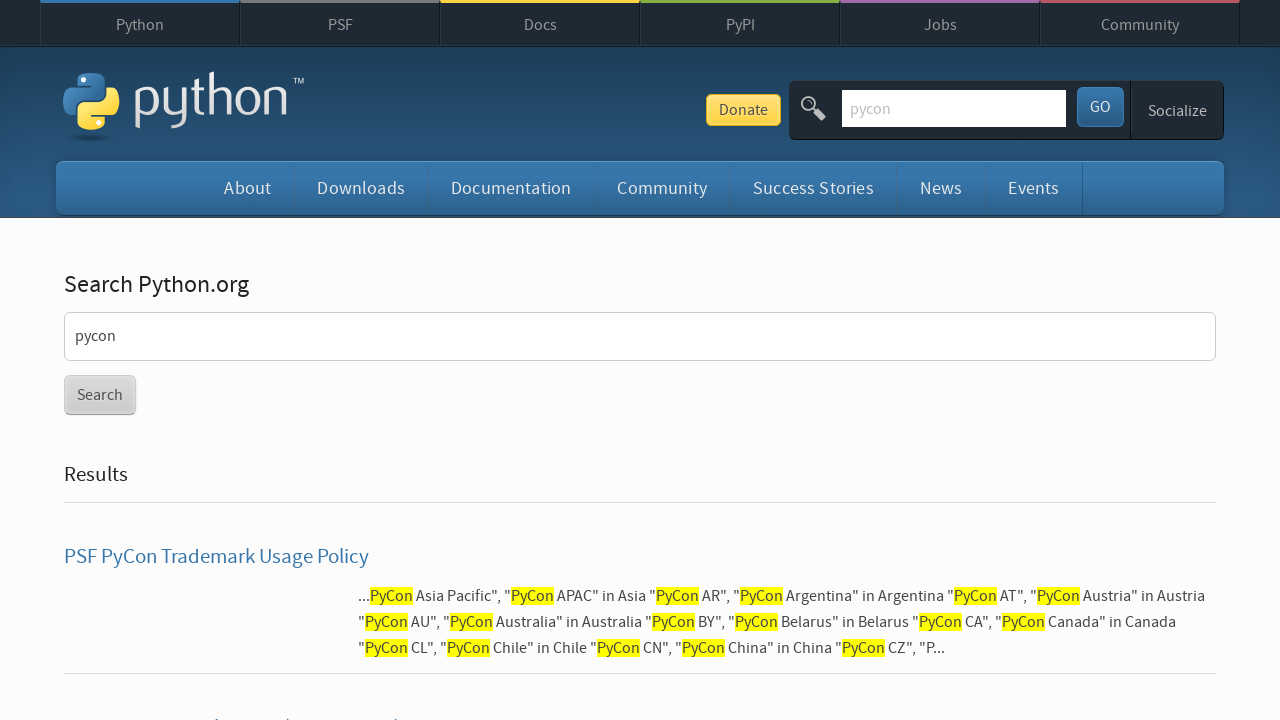

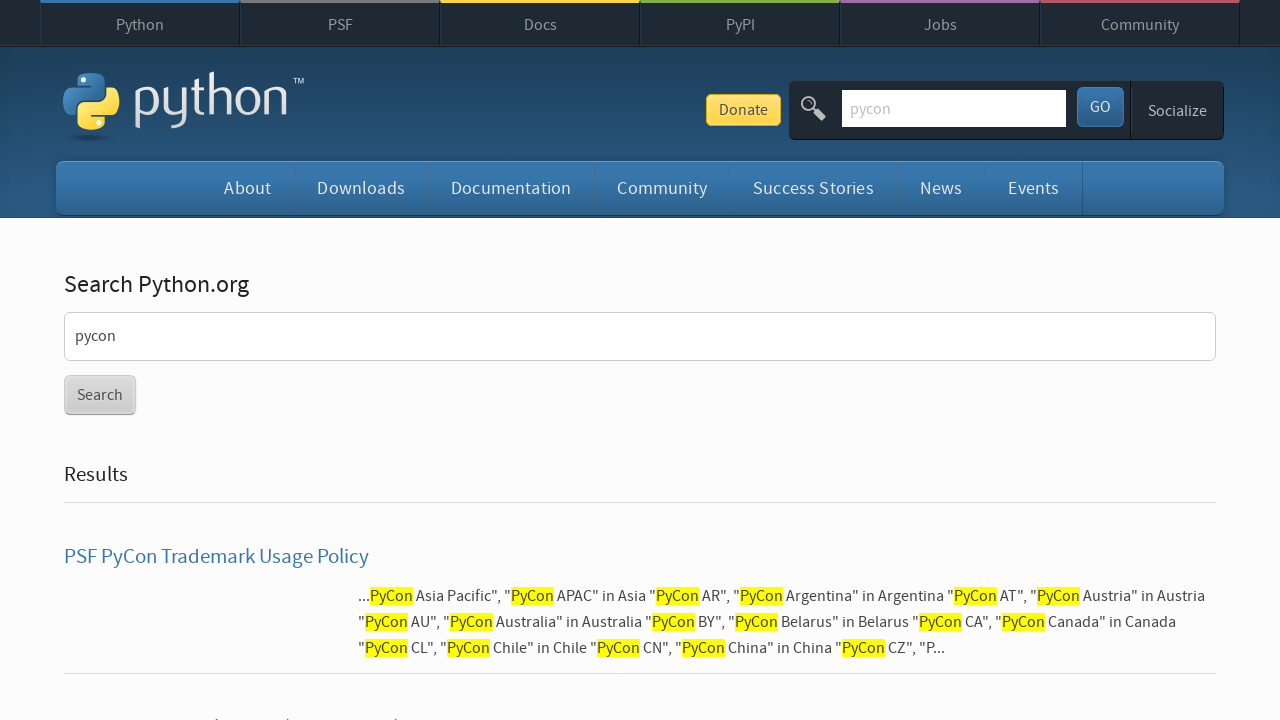